Tests navigation on calculator.net by clicking on the BMI calculator link and then locating the Calorie calculator link

Starting URL: https://www.calculator.net/

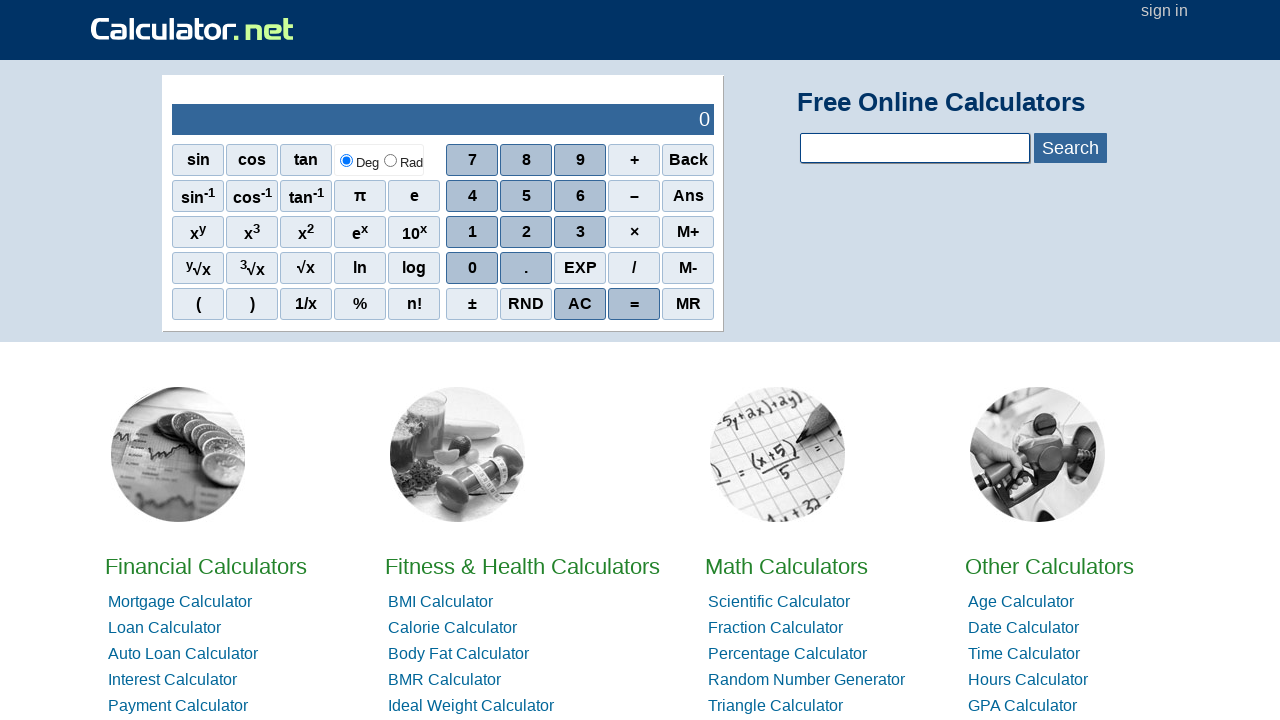

Clicked on BMI calculator link at (440, 602) on a:has-text('BMI')
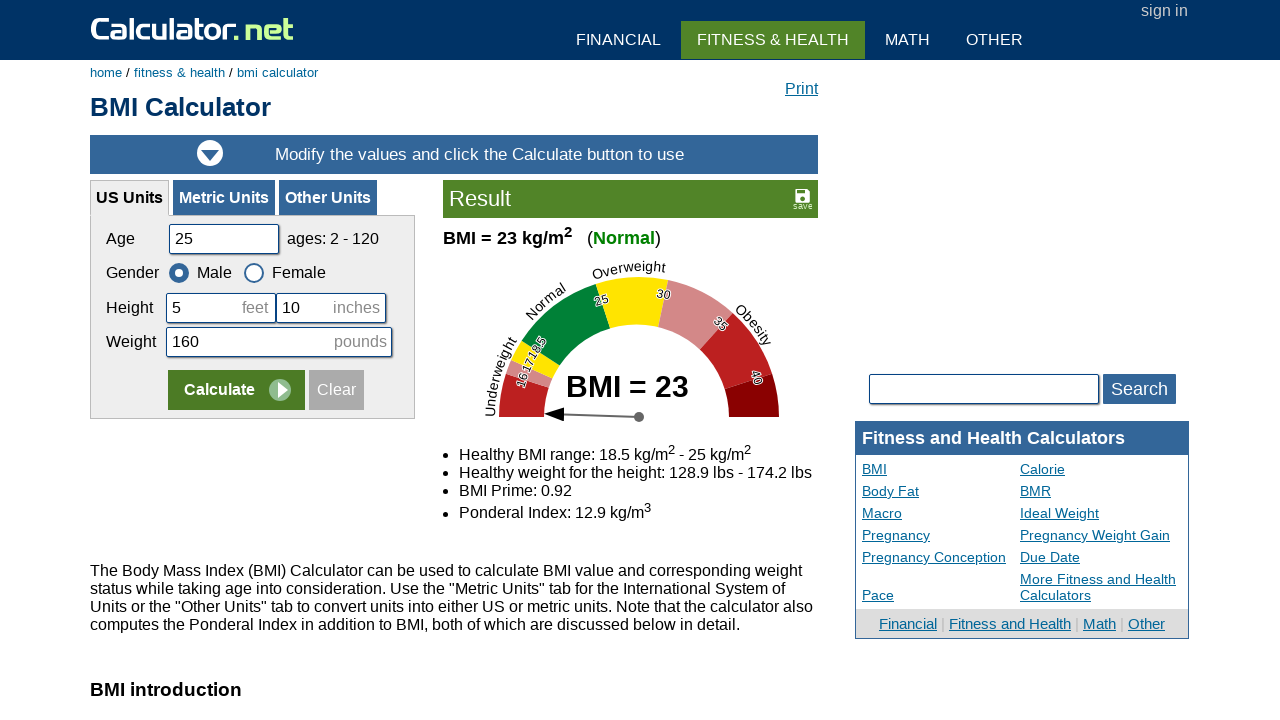

Calorie calculator link appeared on page
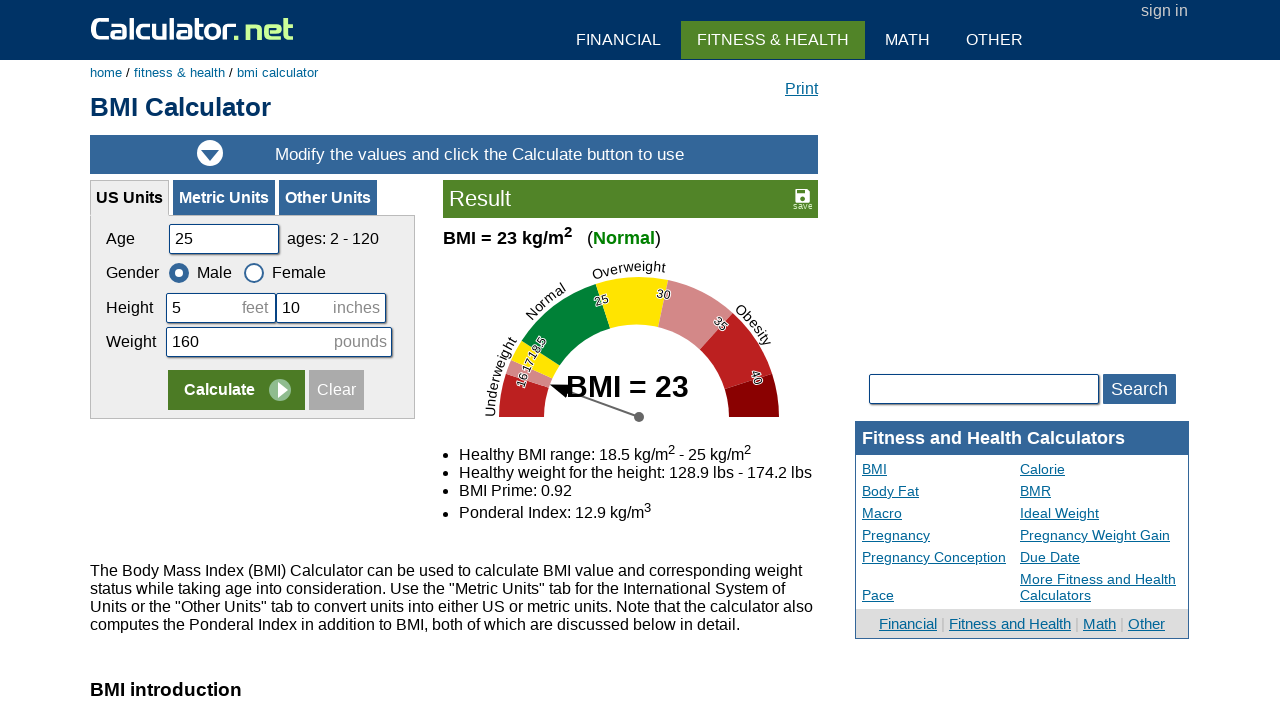

Clicked on Calorie calculator link at (1099, 469) on a:text-is('Calorie')
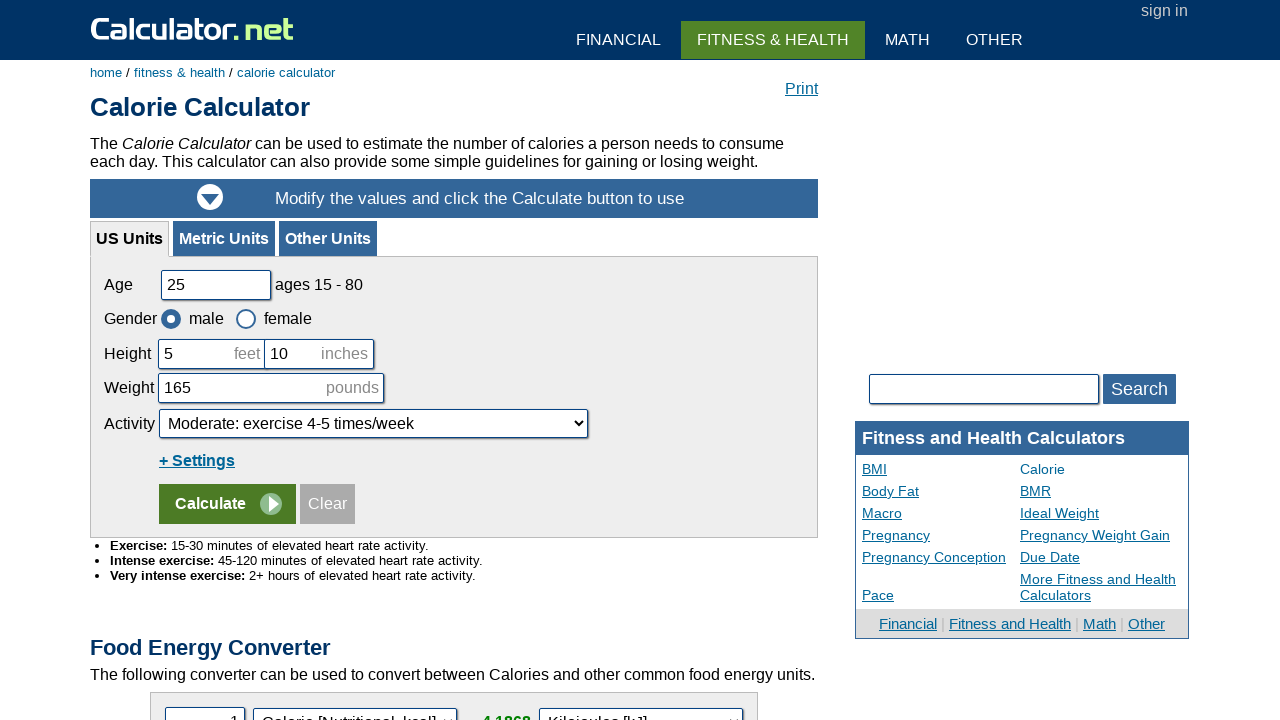

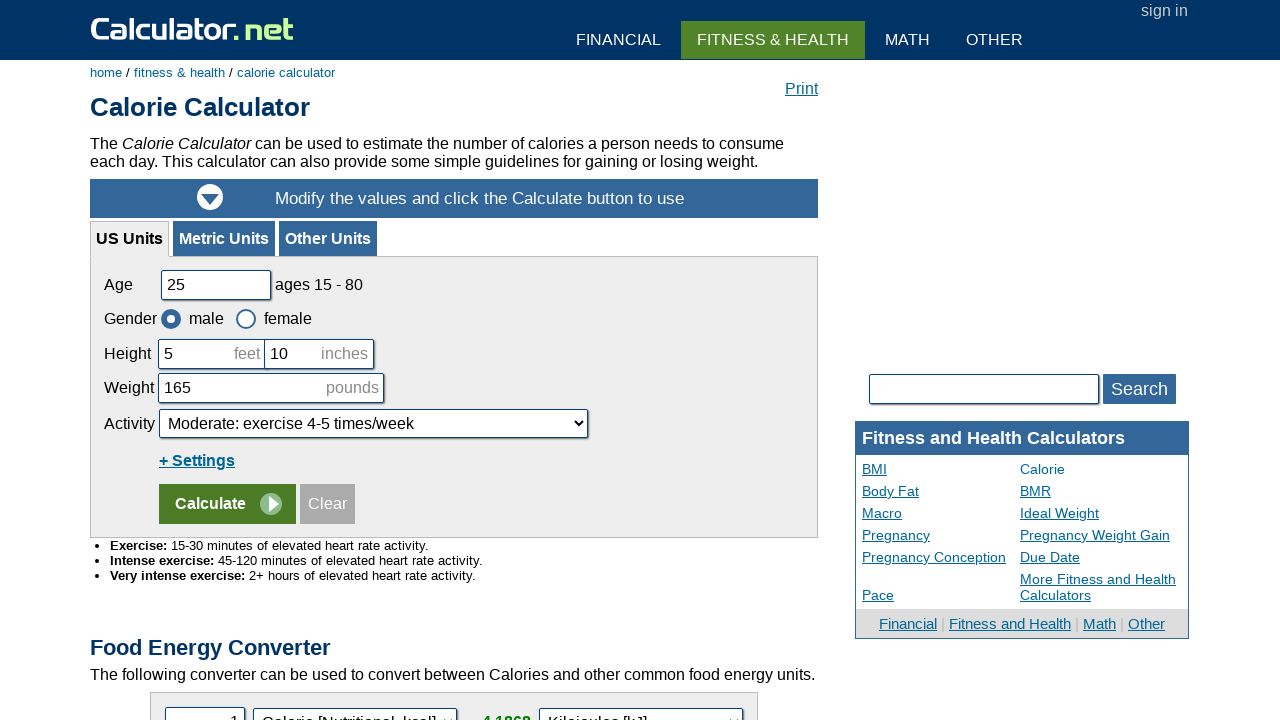